Tests checkbox functionality on a practice website by verifying initial selection state, clicking the checkbox, and confirming it becomes selected.

Starting URL: https://rahulshettyacademy.com/dropdownsPractise/

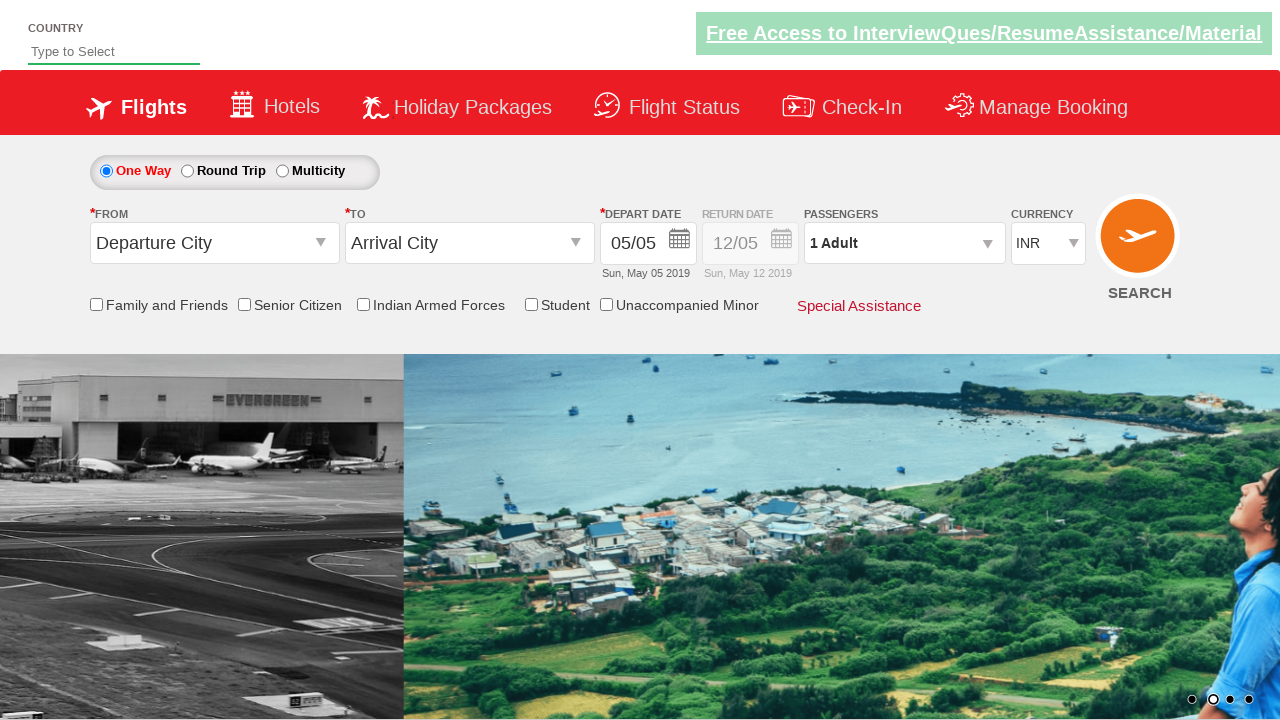

Verified initial checkbox state (friends and family checkbox)
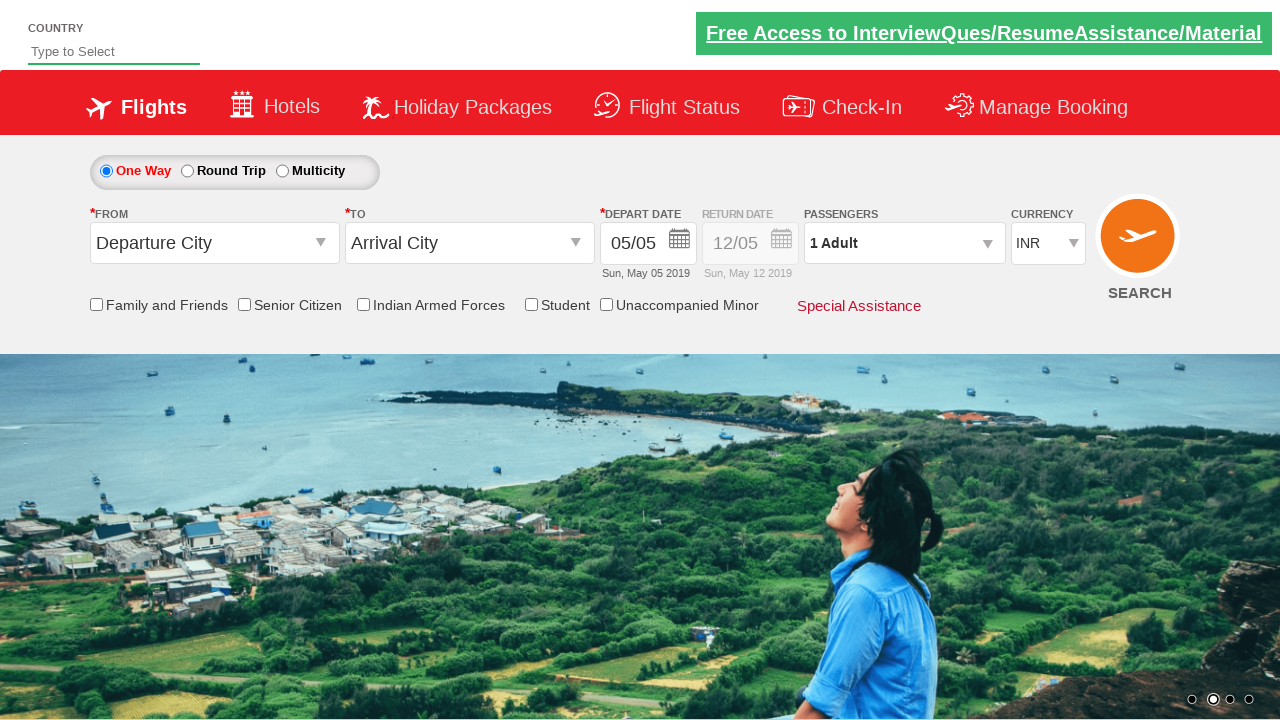

Clicked the friends and family checkbox at (96, 304) on input#ctl00_mainContent_chk_friendsandfamily
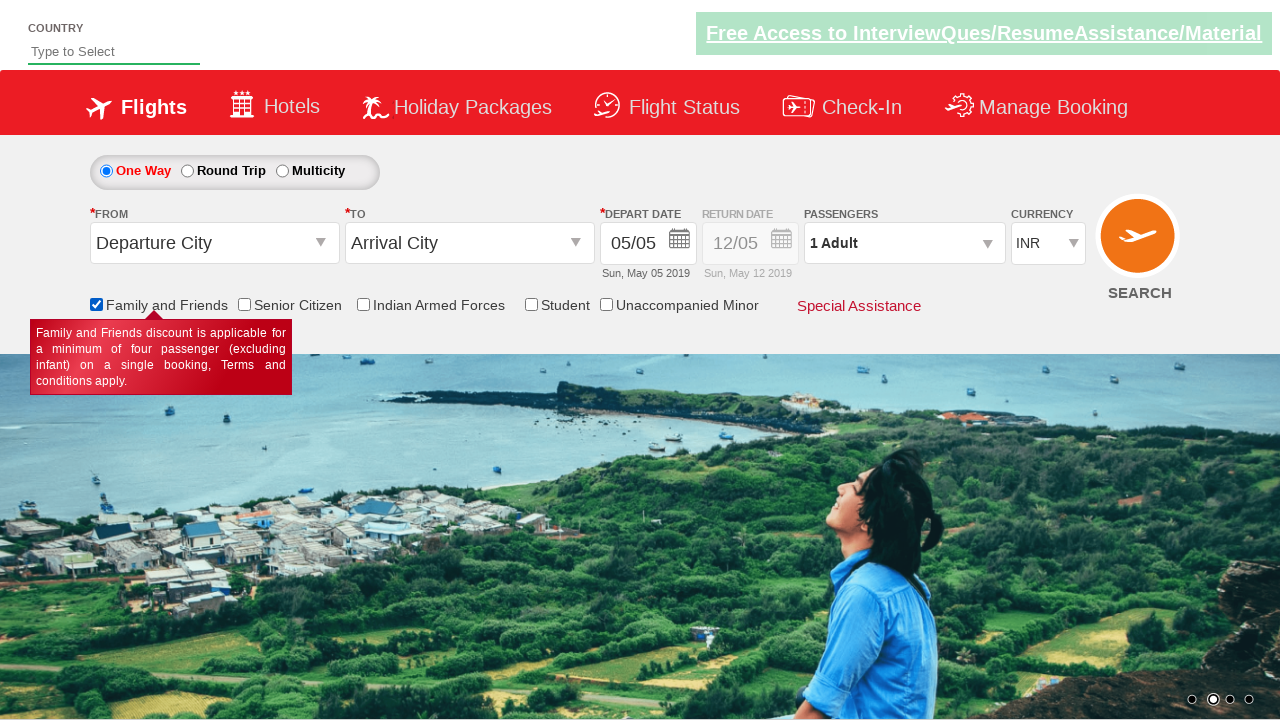

Confirmed checkbox is now selected after click
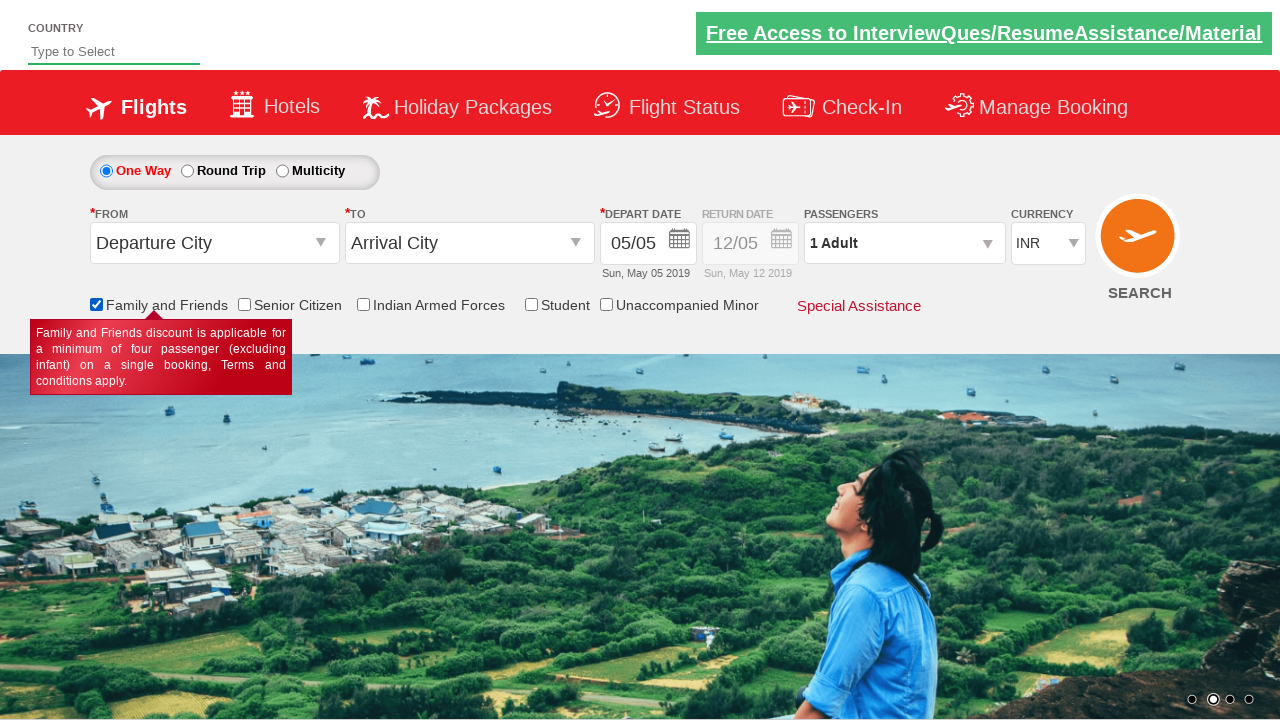

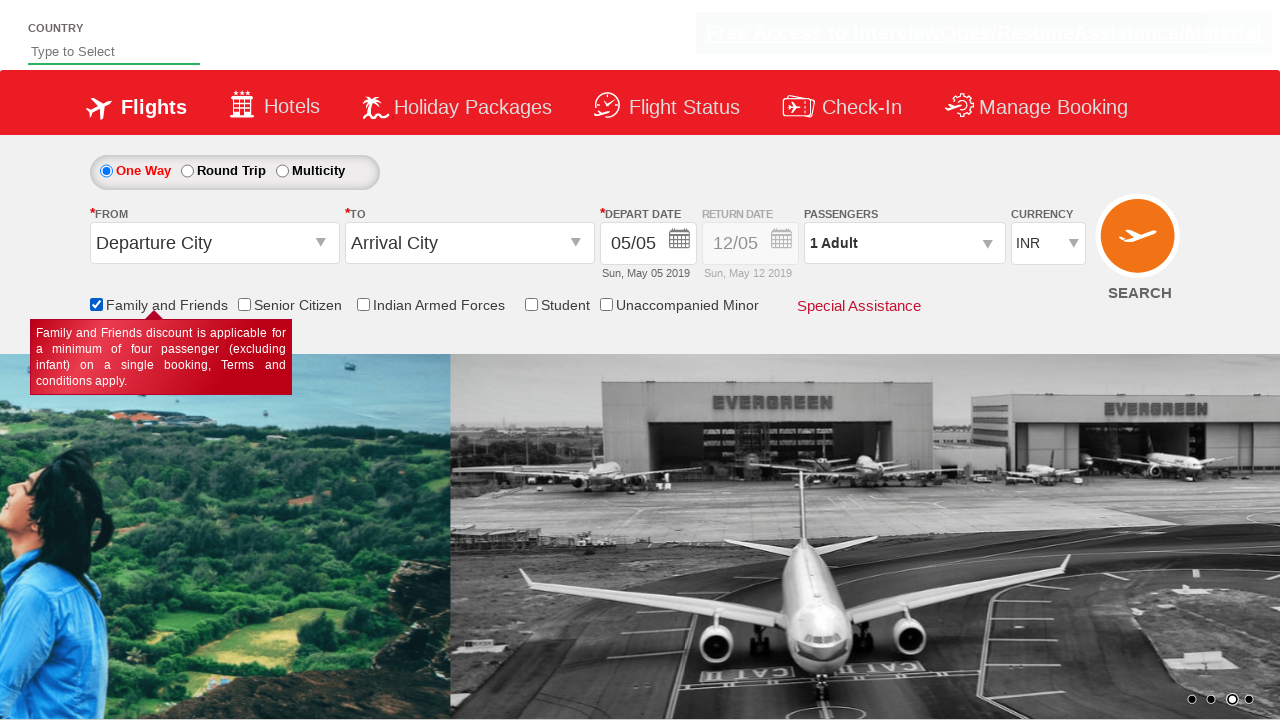